Tests adding specific vegetables (Cucumber, Brocolli, Beetroot) to a shopping cart on an e-commerce practice site by iterating through products and clicking "Add to cart" for matching items.

Starting URL: https://rahulshettyacademy.com/seleniumPractise/

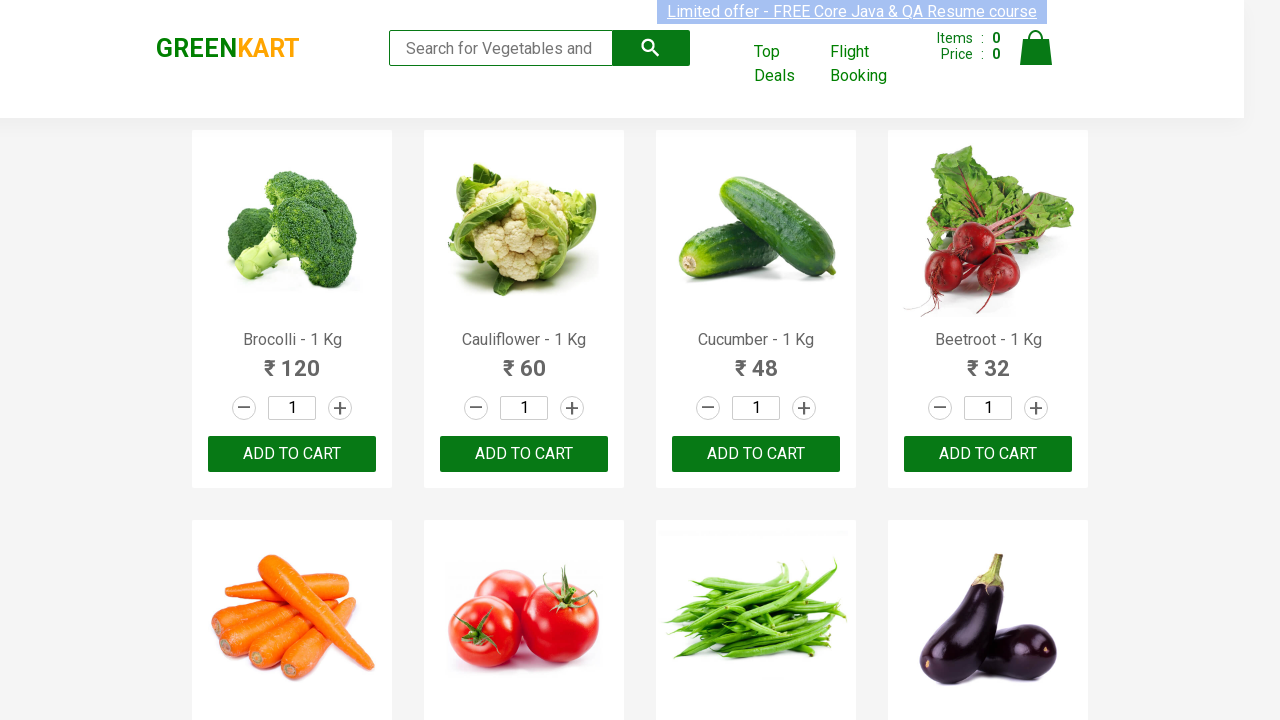

Product names loaded on the page
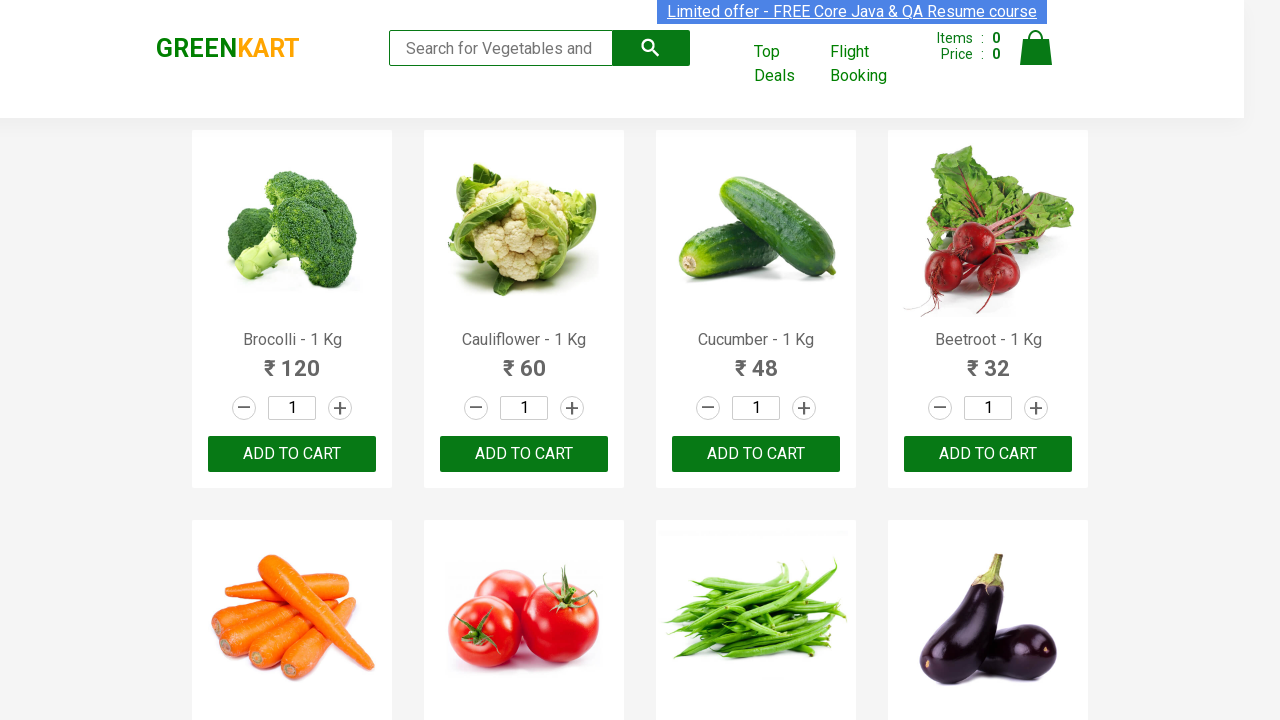

Retrieved all product elements from the page
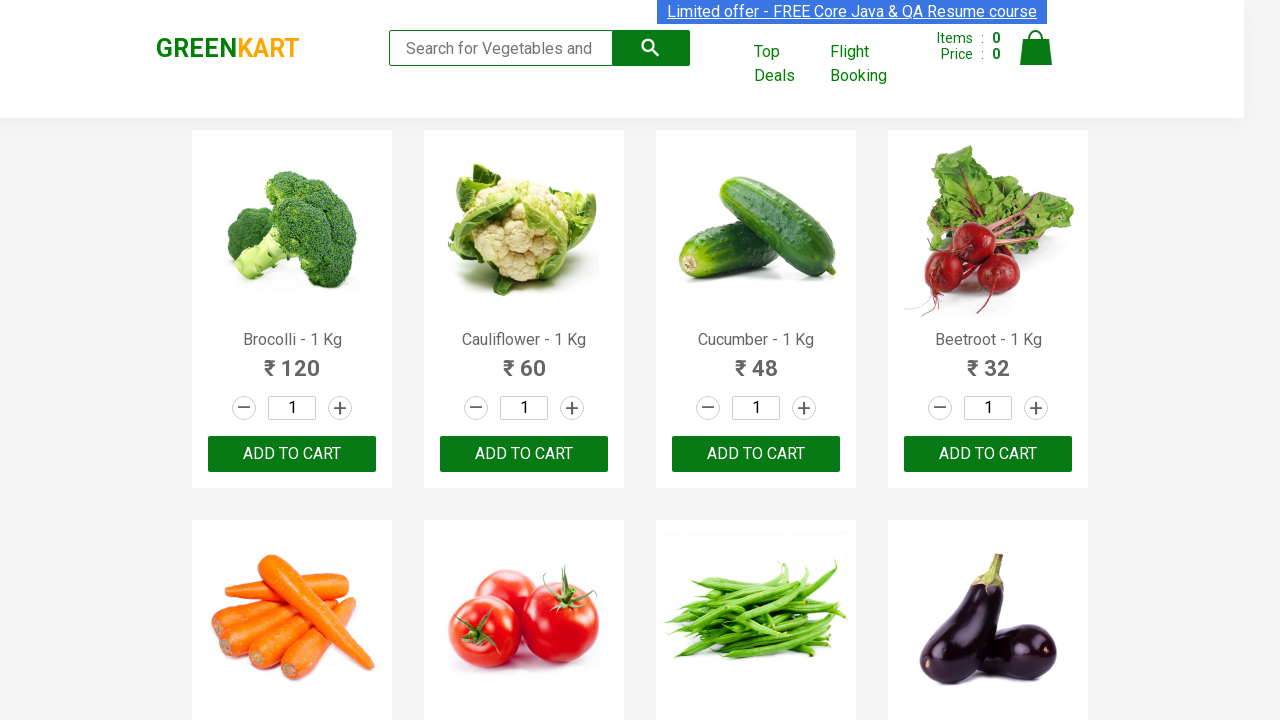

Added 'Brocolli' to cart (1 of 3) at (292, 454) on xpath=//div[@class='product-action']/button >> nth=0
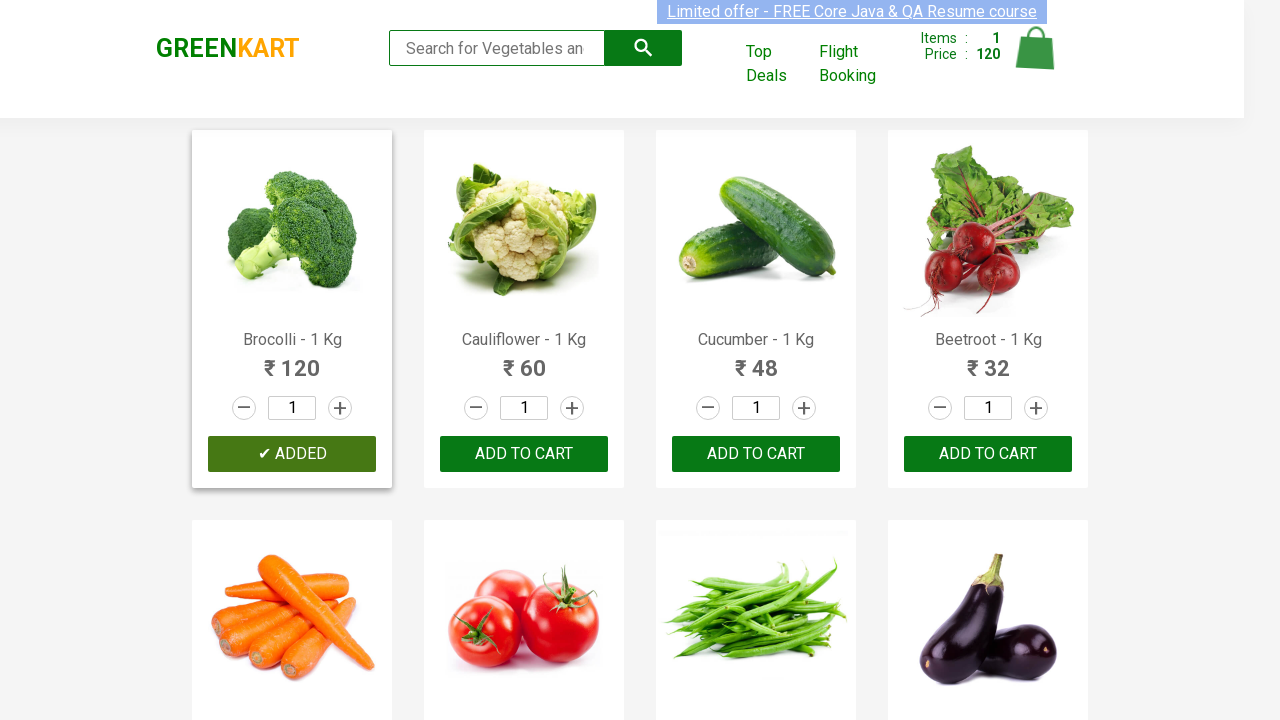

Added 'Cucumber' to cart (2 of 3) at (756, 454) on xpath=//div[@class='product-action']/button >> nth=2
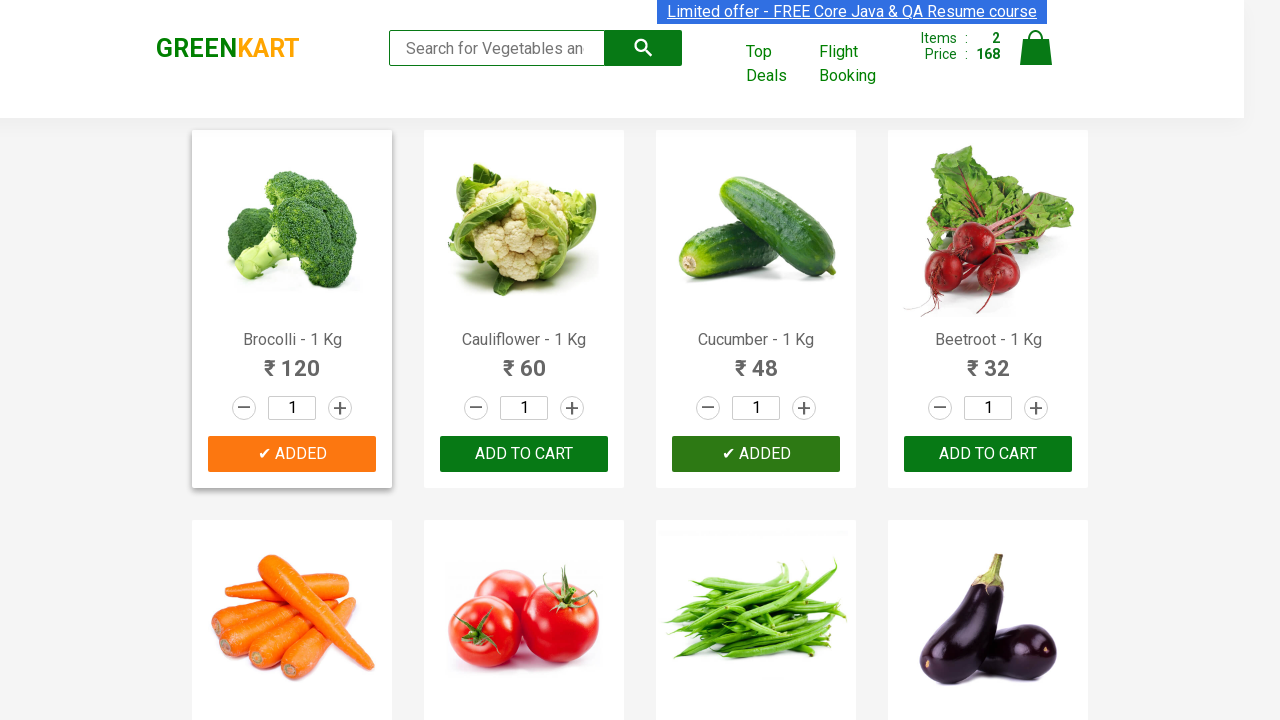

Added 'Beetroot' to cart (3 of 3) at (988, 454) on xpath=//div[@class='product-action']/button >> nth=3
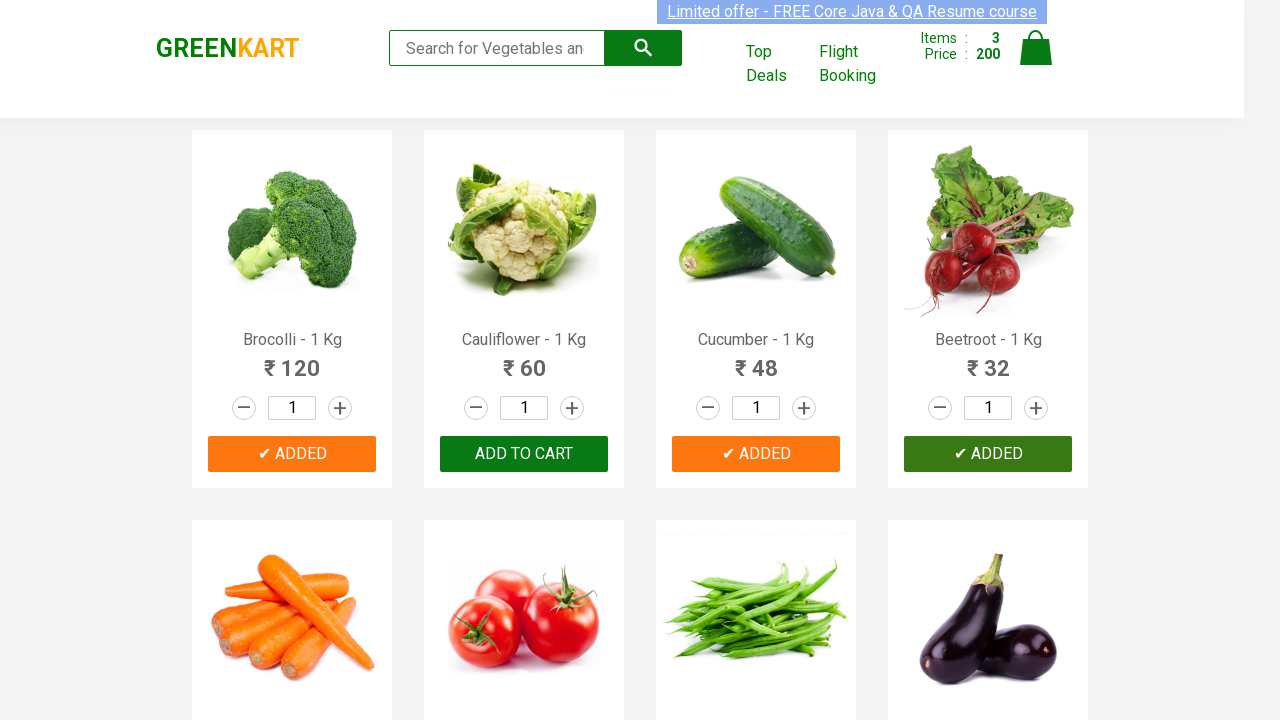

Waited for cart to update
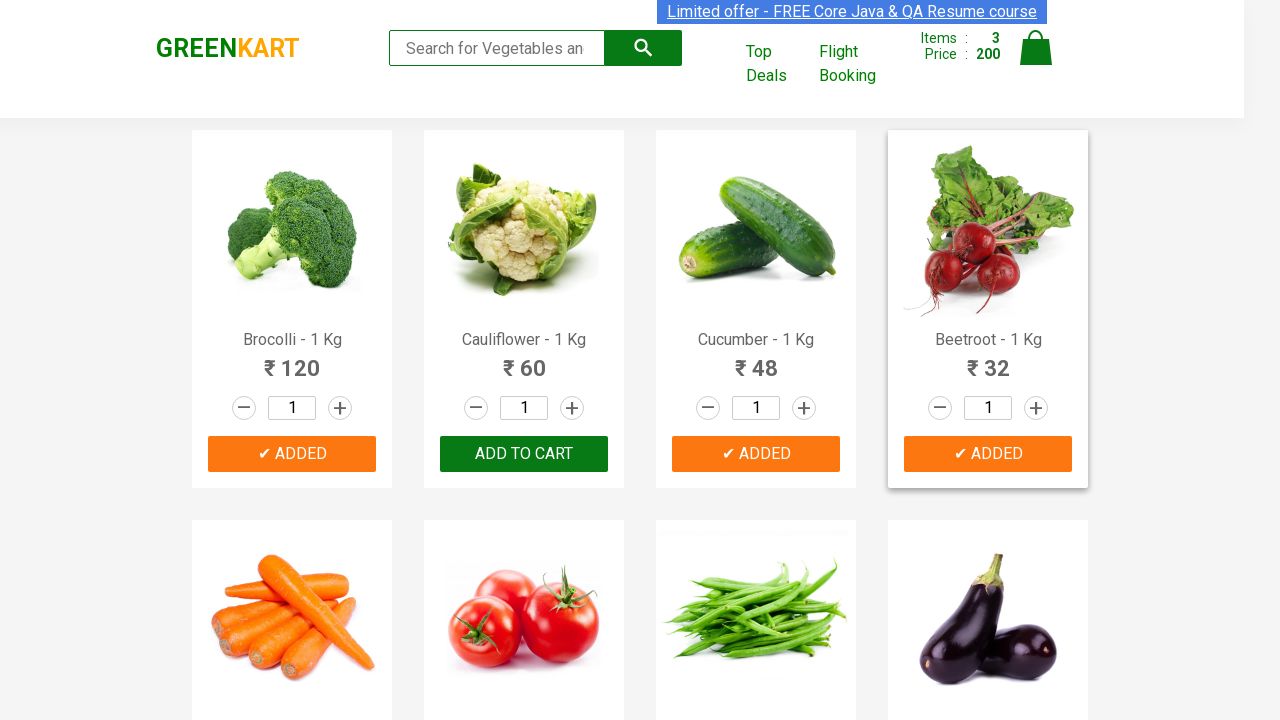

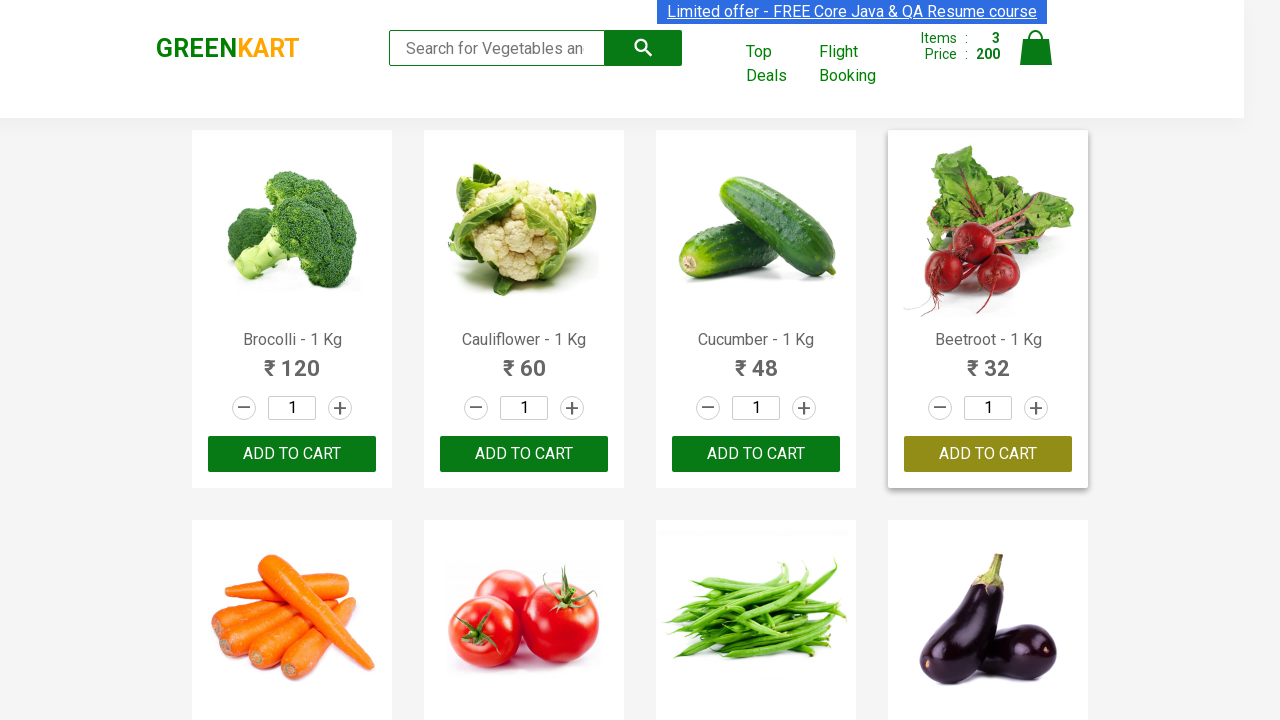